Tests drag and drop functionality by dragging an image from a gallery to a trash container within an iframe

Starting URL: https://www.globalsqa.com/demo-site/draganddrop/

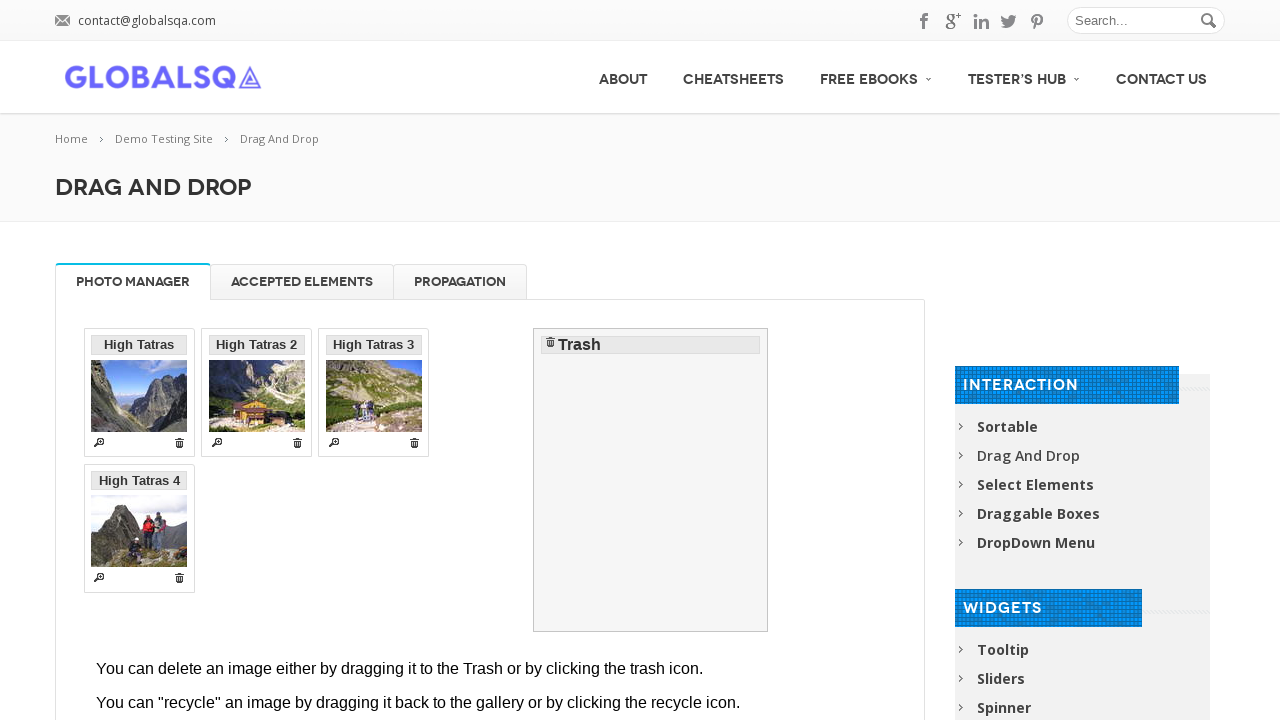

Located iframe containing drag and drop demo
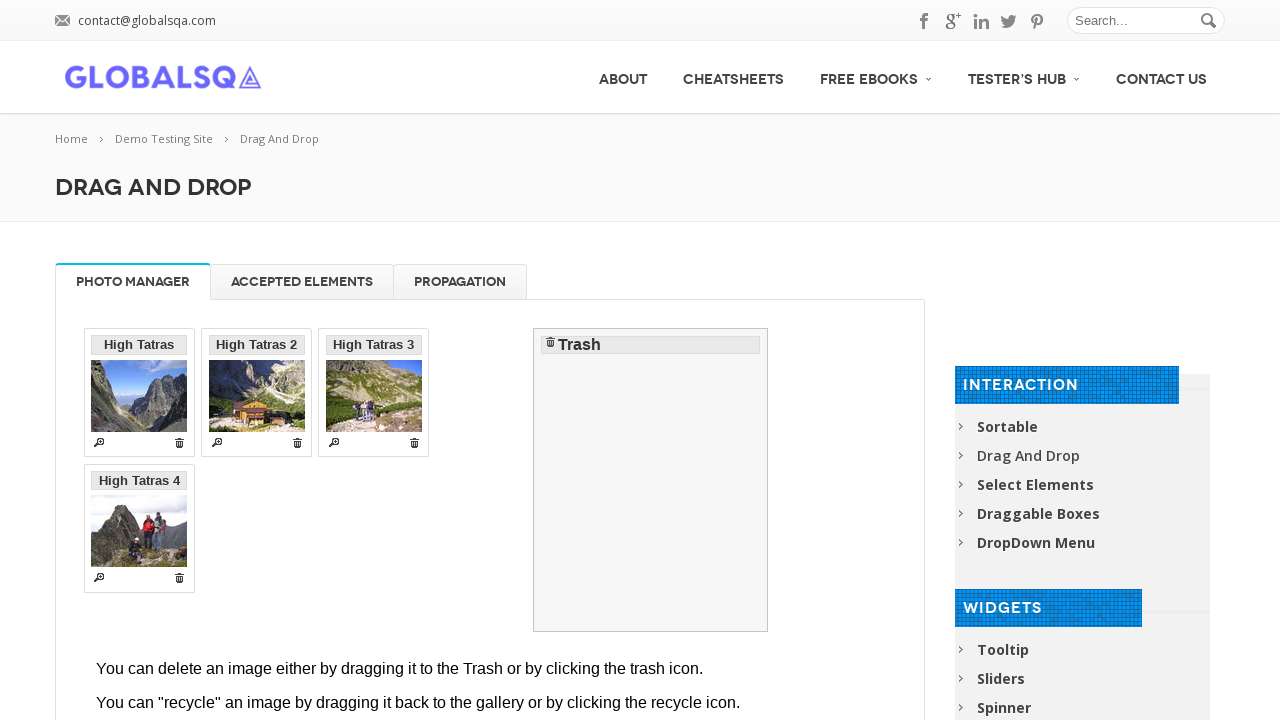

Located first image in gallery to drag
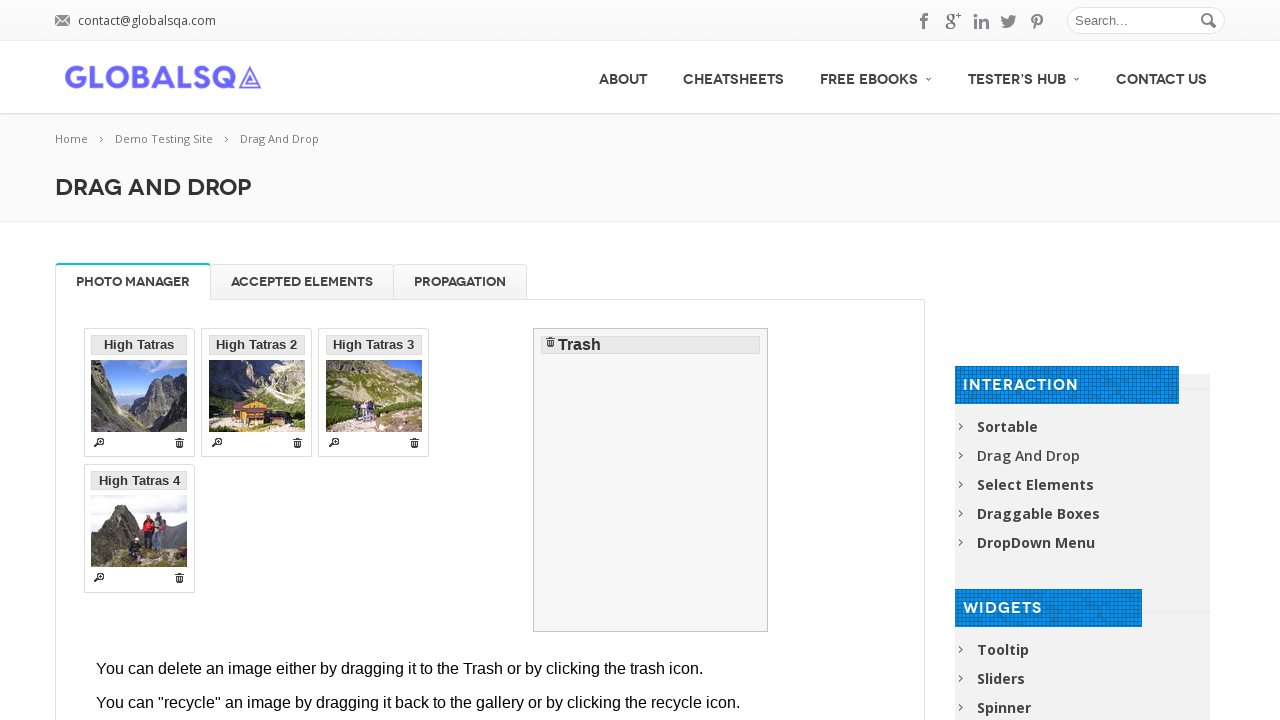

Located trash drop zone
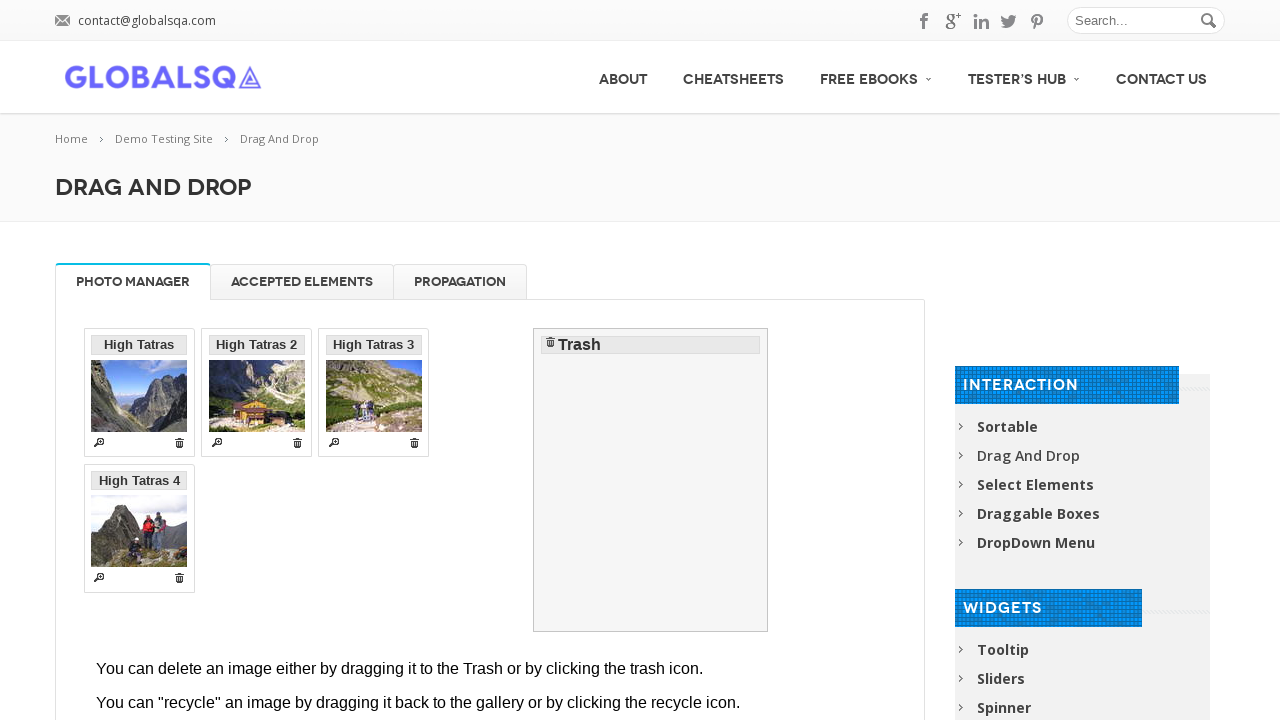

Dragged image from gallery to trash container at (651, 480)
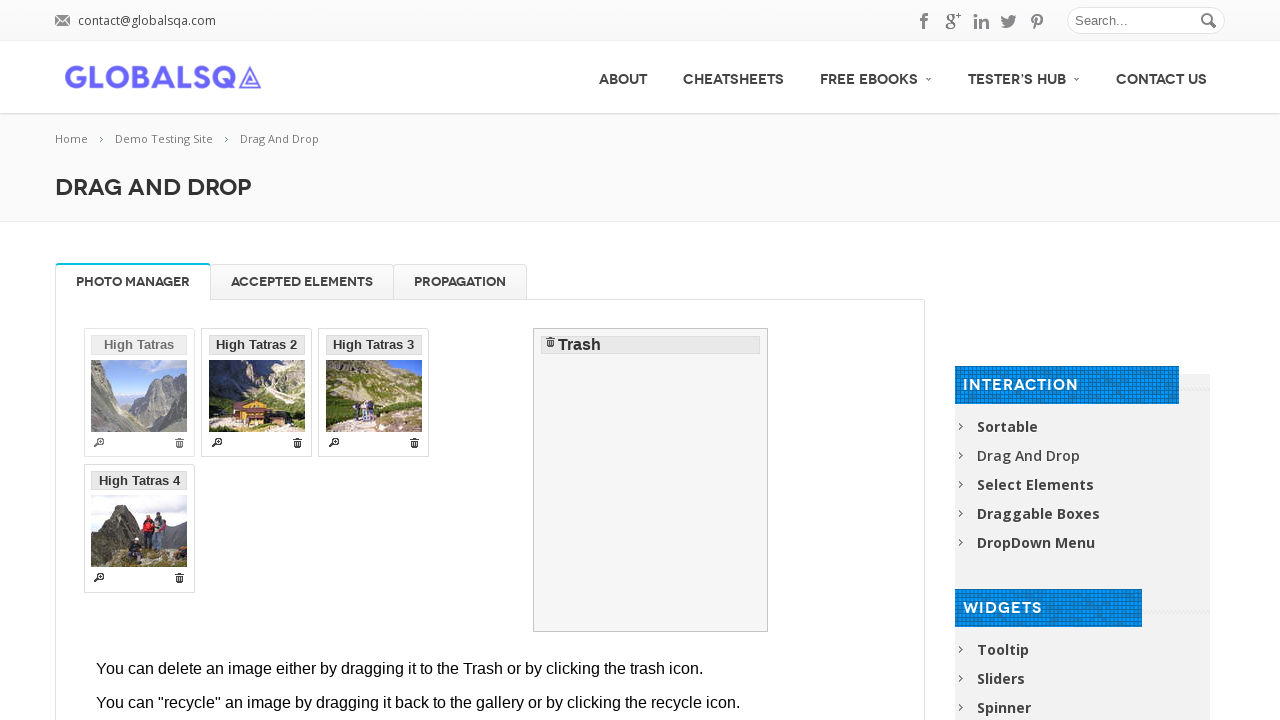

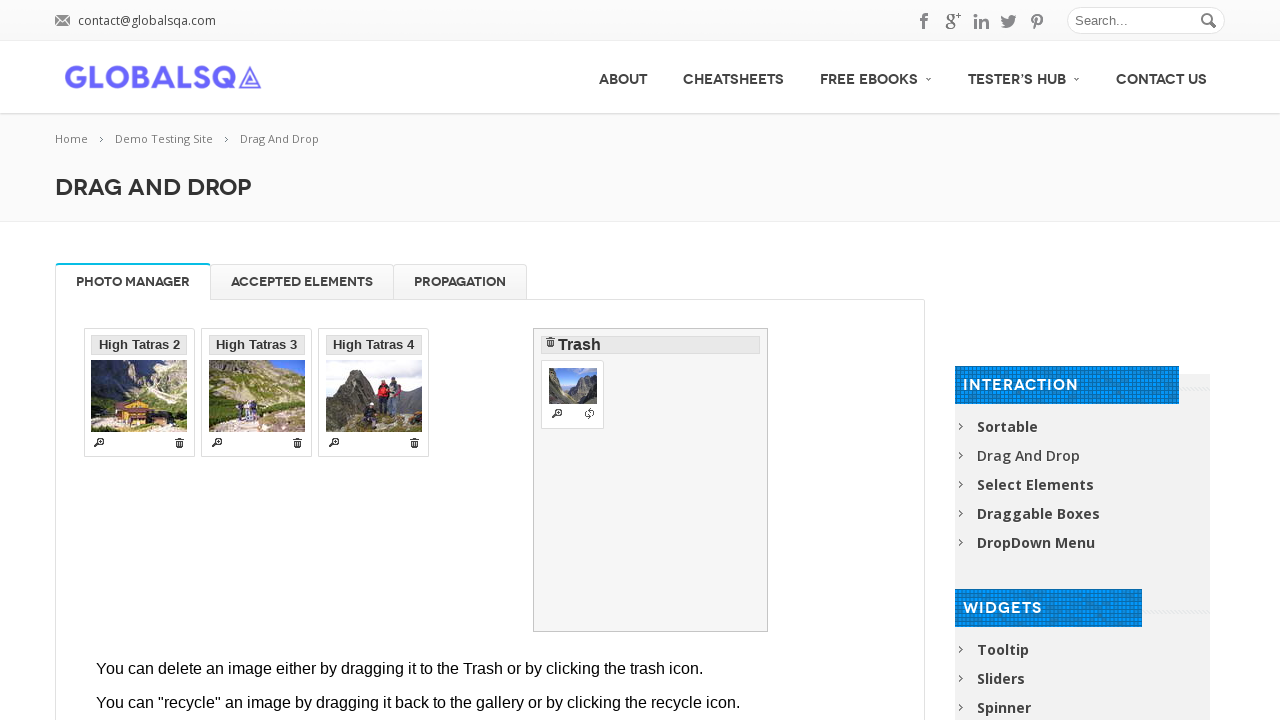